Tests clicking on a growing button that expands in size over time, then verifies that an event triggered message is displayed

Starting URL: https://testpages.herokuapp.com/styled/challenges/growing-clickable.html

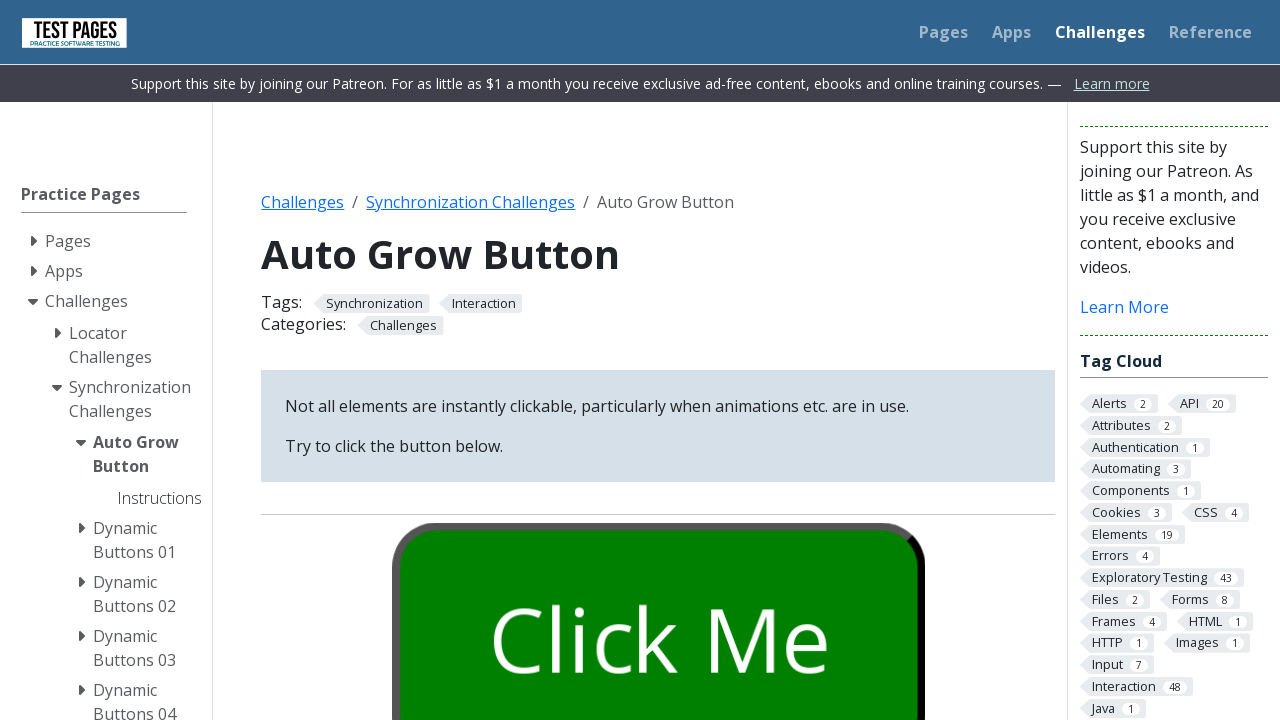

Waited 4 seconds for the growing button to expand
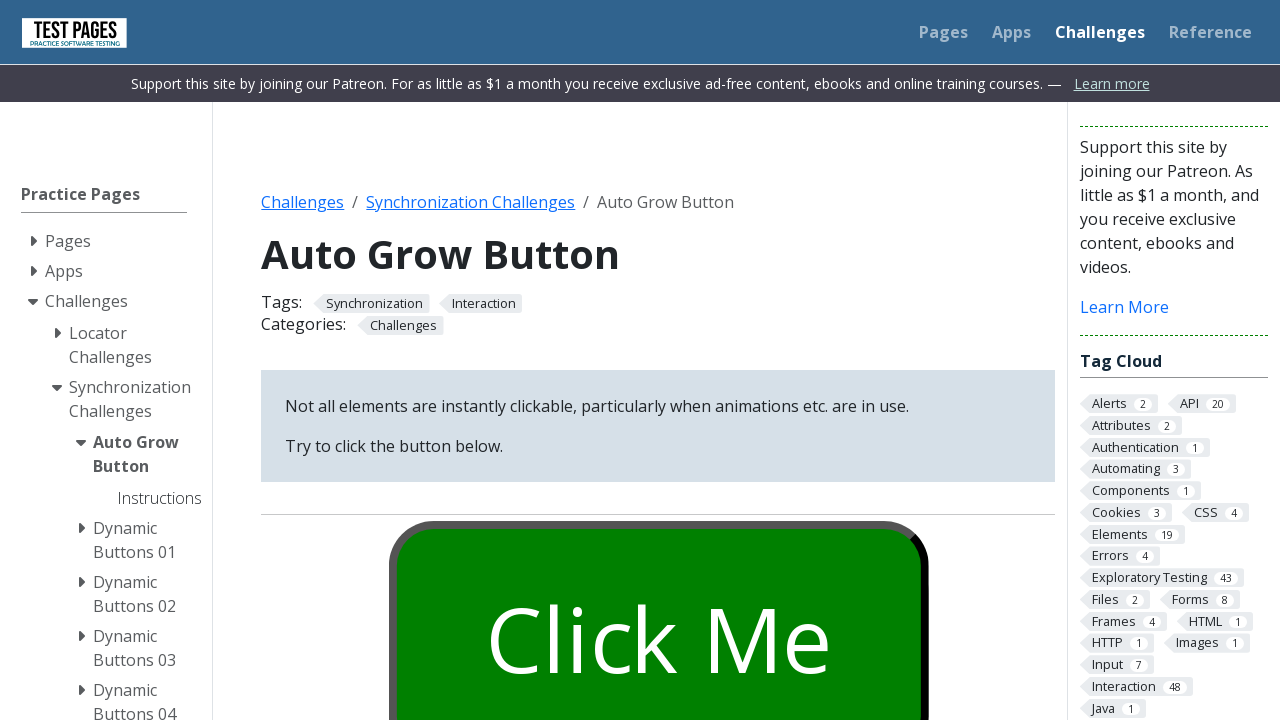

Clicked the fully expanded growing button at (658, 600) on #growbutton
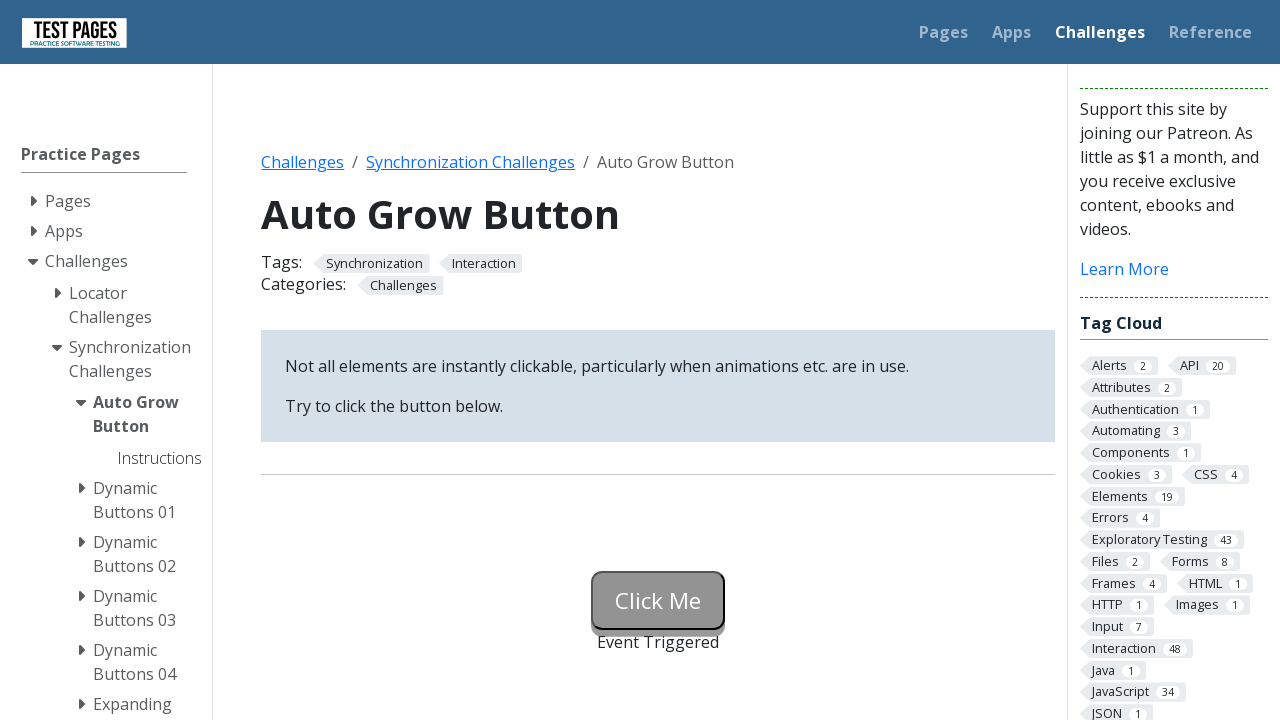

Verified that the event triggered status message is displayed
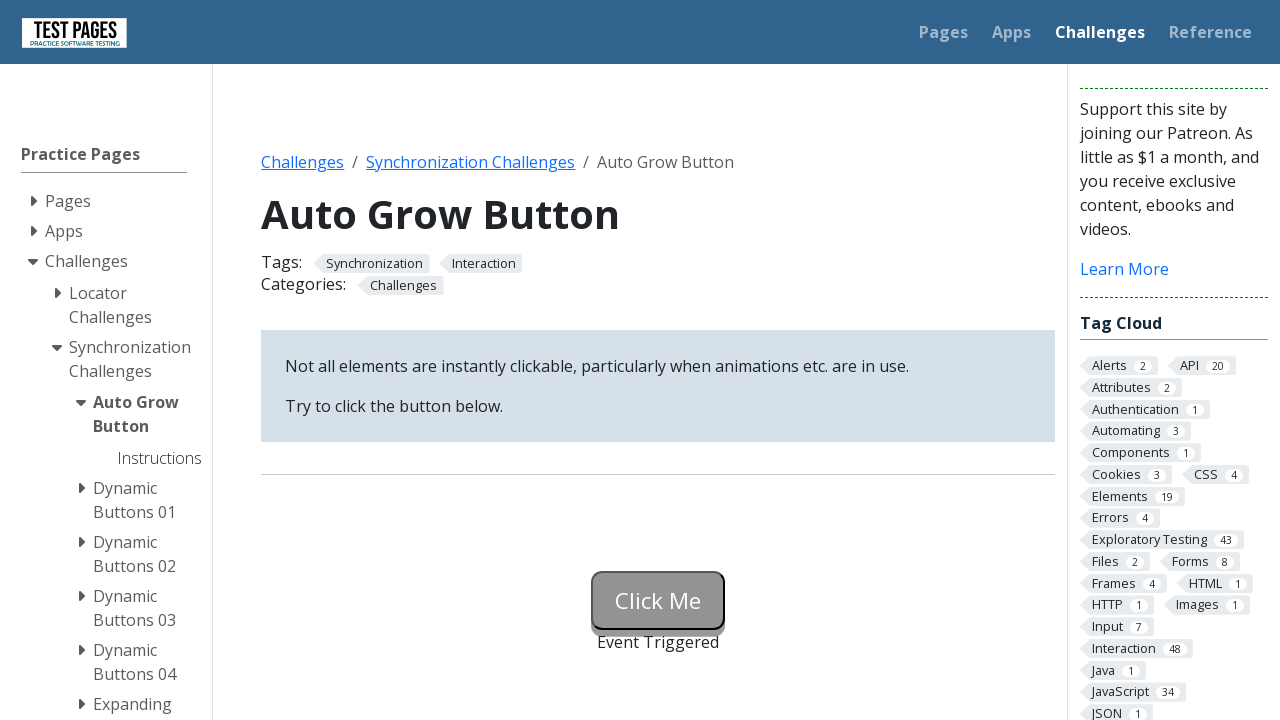

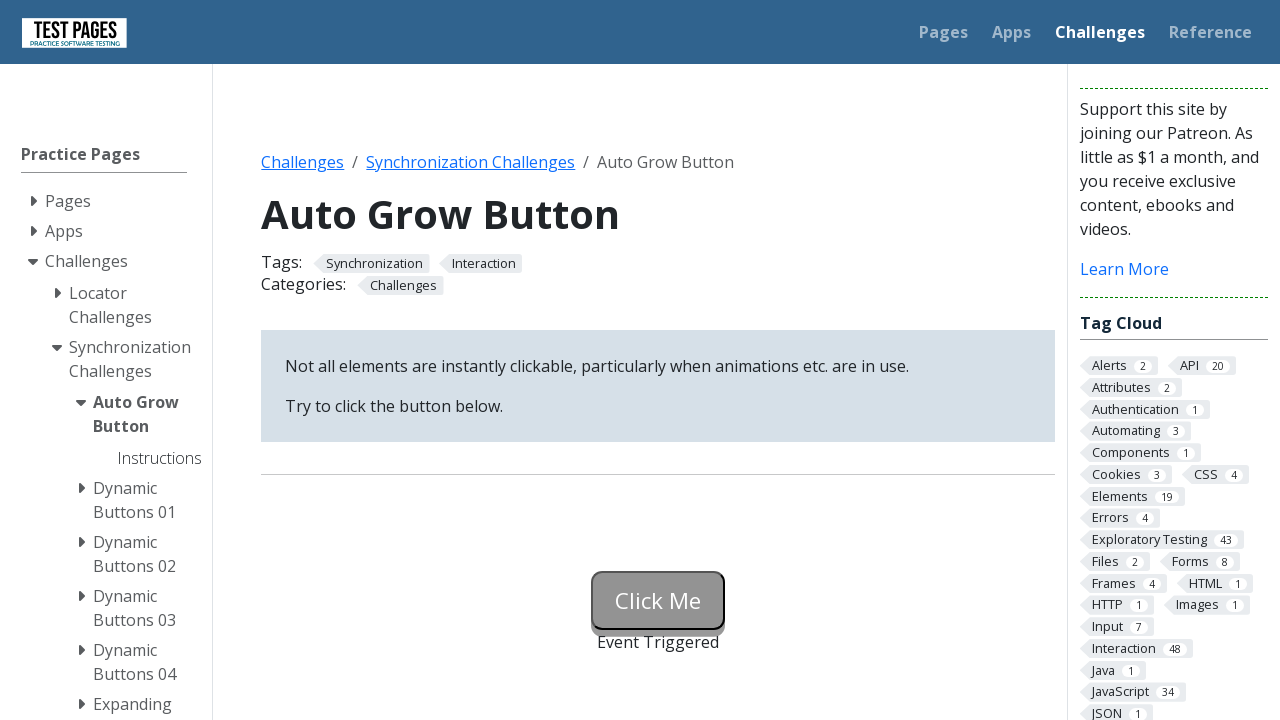